Tests AJIO e-commerce search functionality by searching for "bags" and then filtering results by the "Men" category, verifying that brand information is displayed.

Starting URL: https://www.ajio.com/

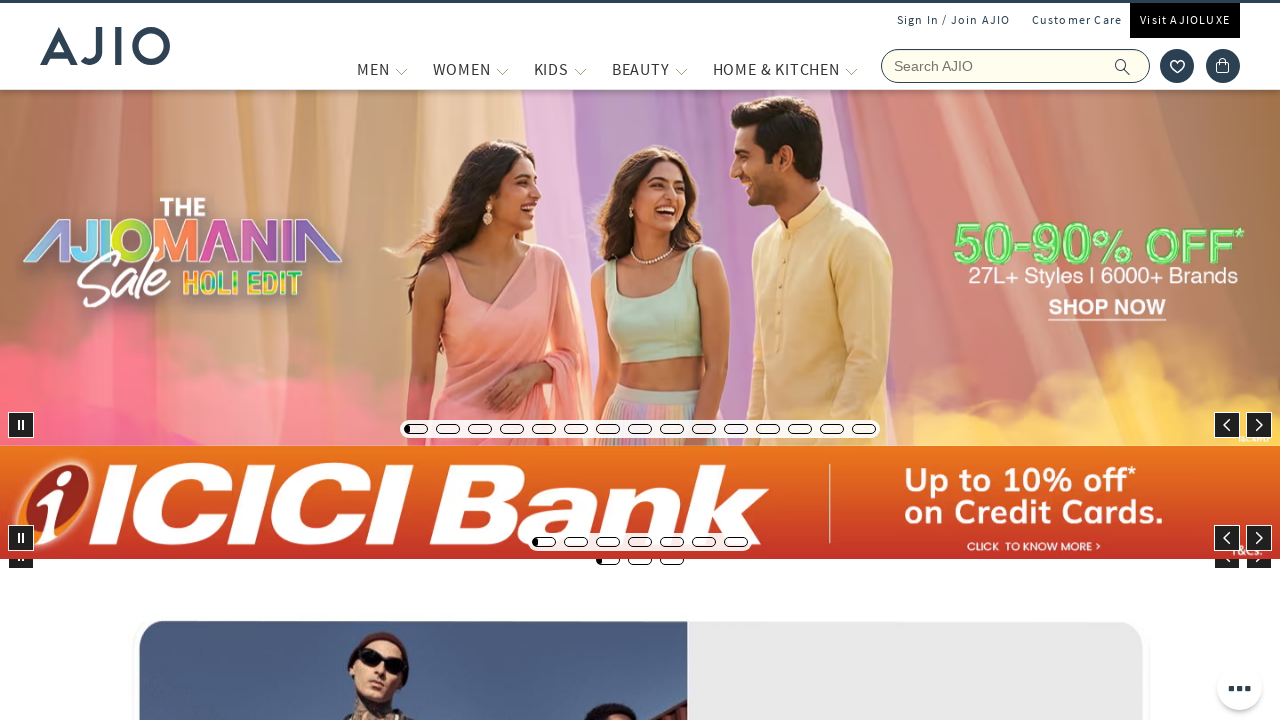

Filled search field with 'bags' on input[placeholder='Search AJIO']
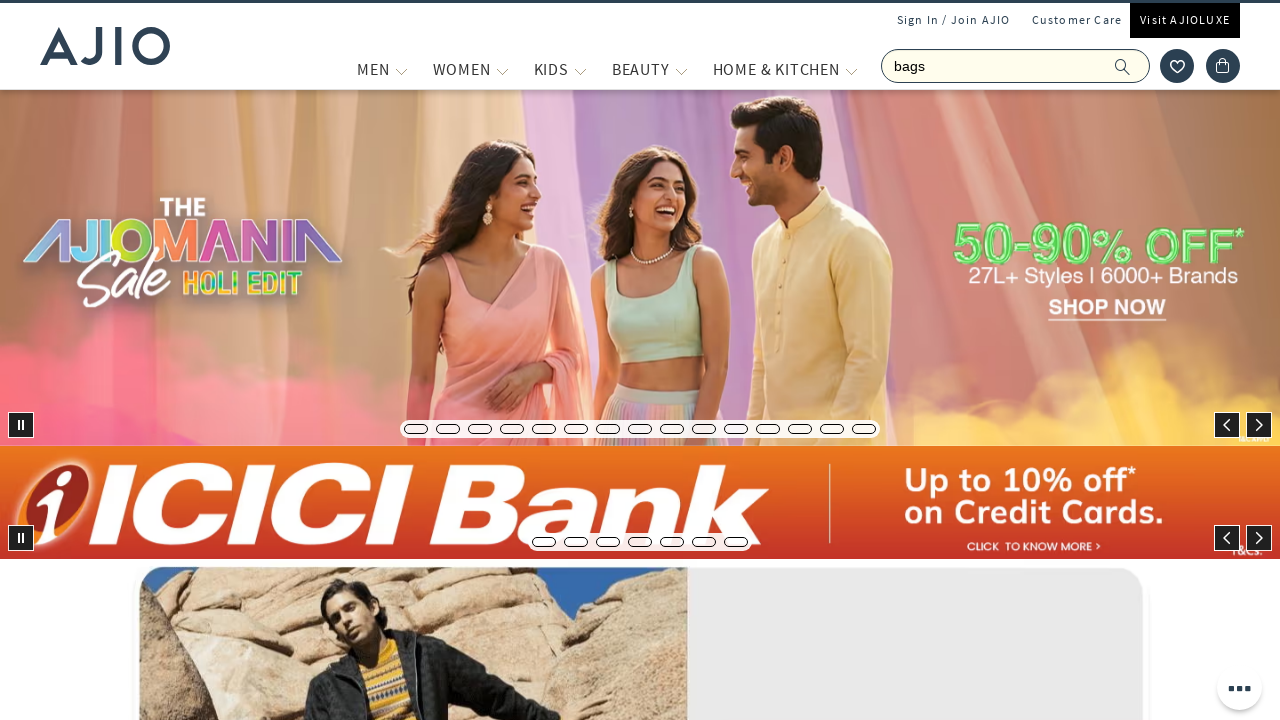

Pressed Enter to search for bags on input[placeholder='Search AJIO']
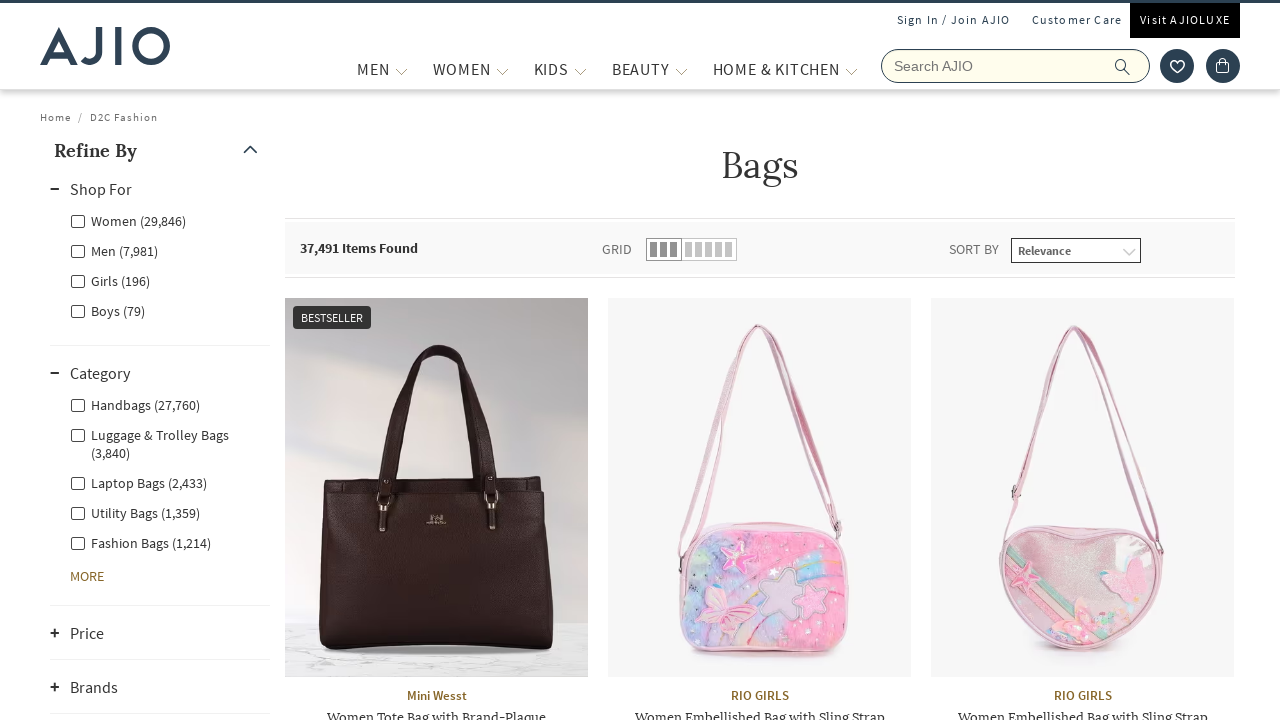

Men filter selector loaded
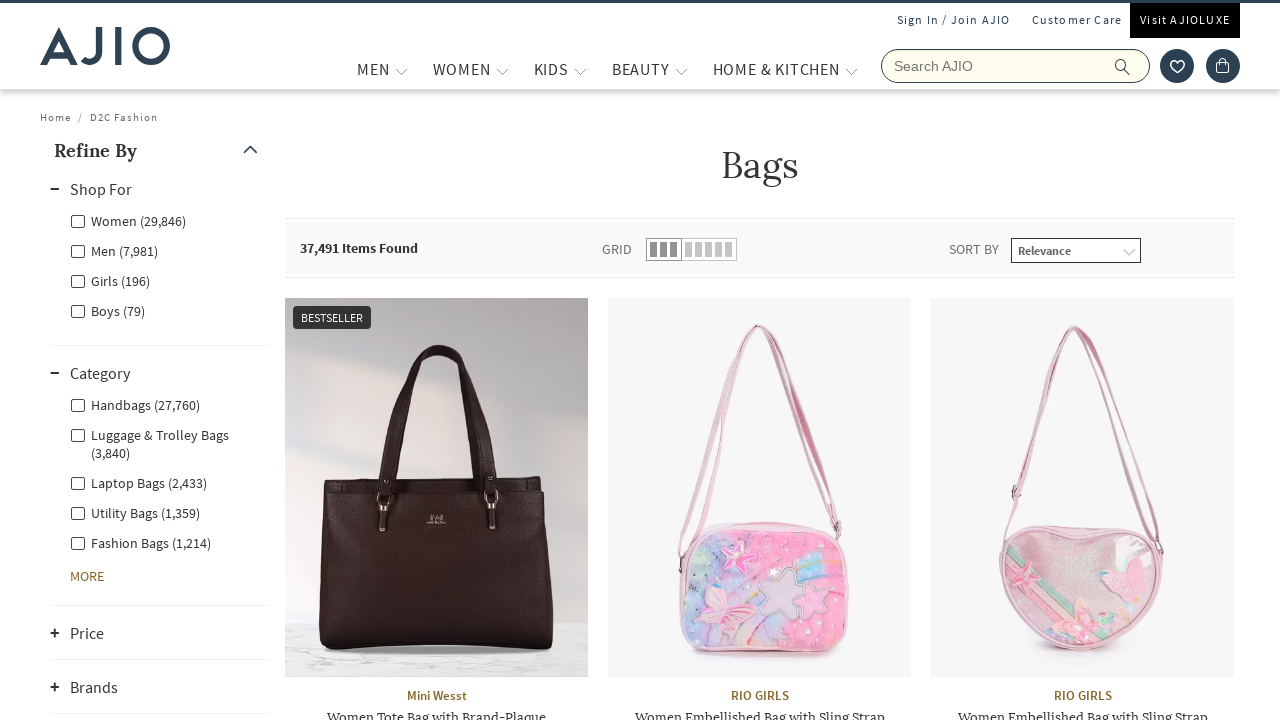

Clicked Men category filter at (114, 250) on xpath=//label[contains(text(),'Men')]
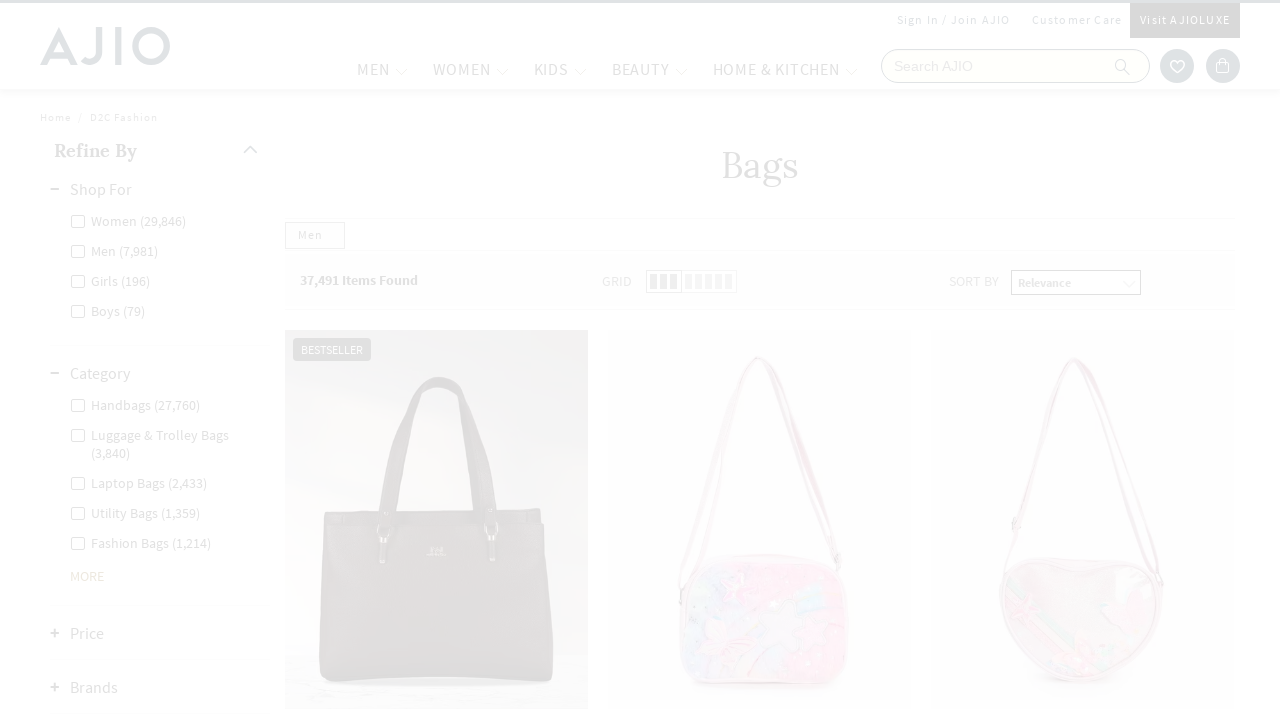

Filtered results with brand information loaded
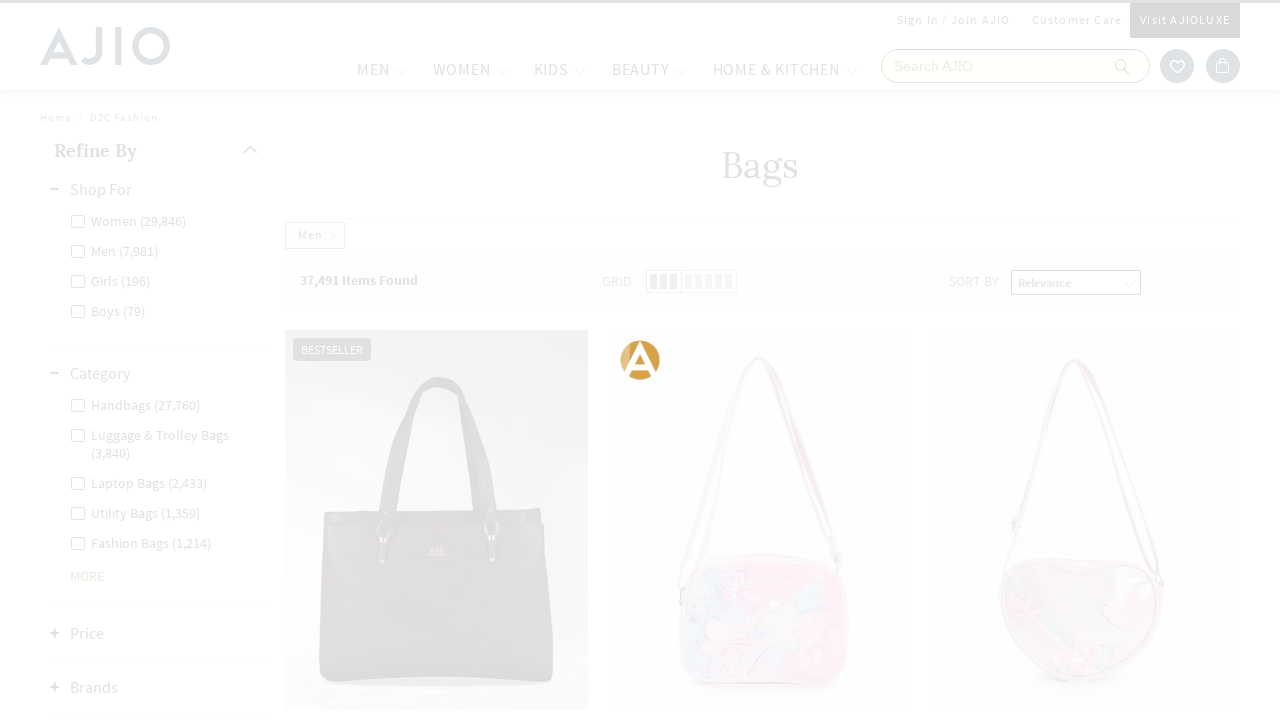

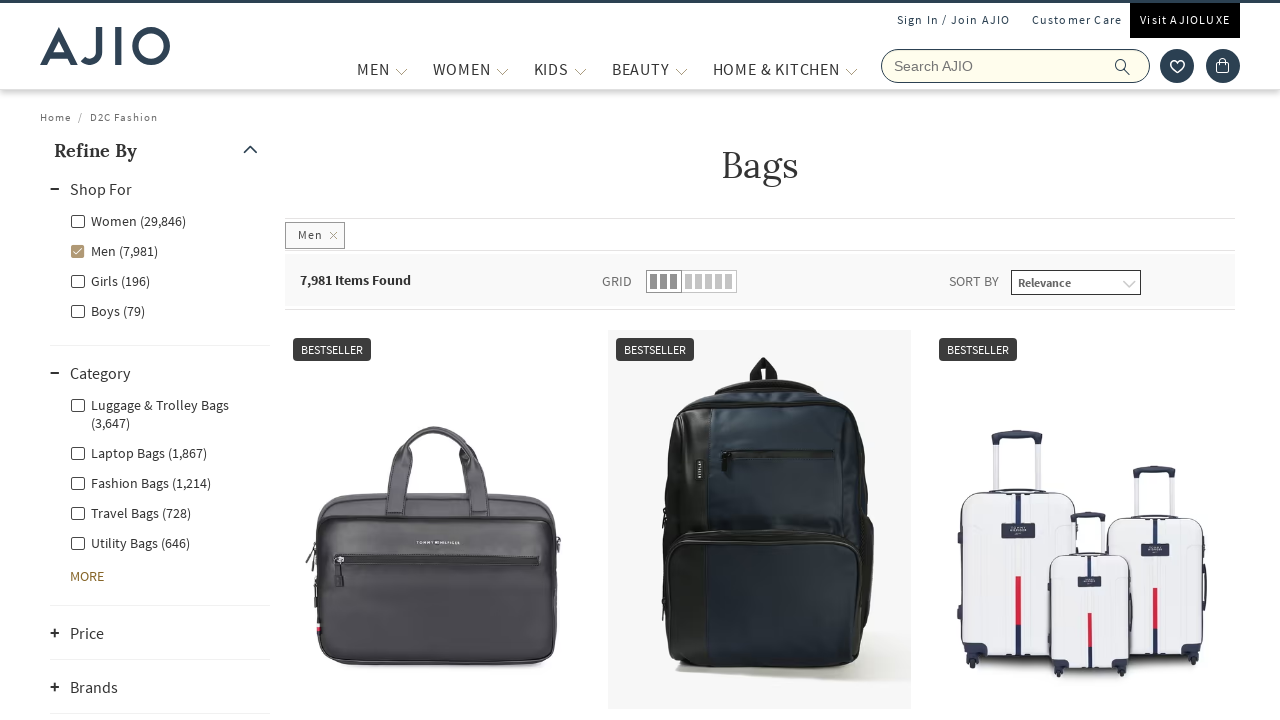